Tests button enable/disable state by navigating to a demo page and checking if the Register button is enabled

Starting URL: https://demoapps.qspiders.com/ui?scenario=1

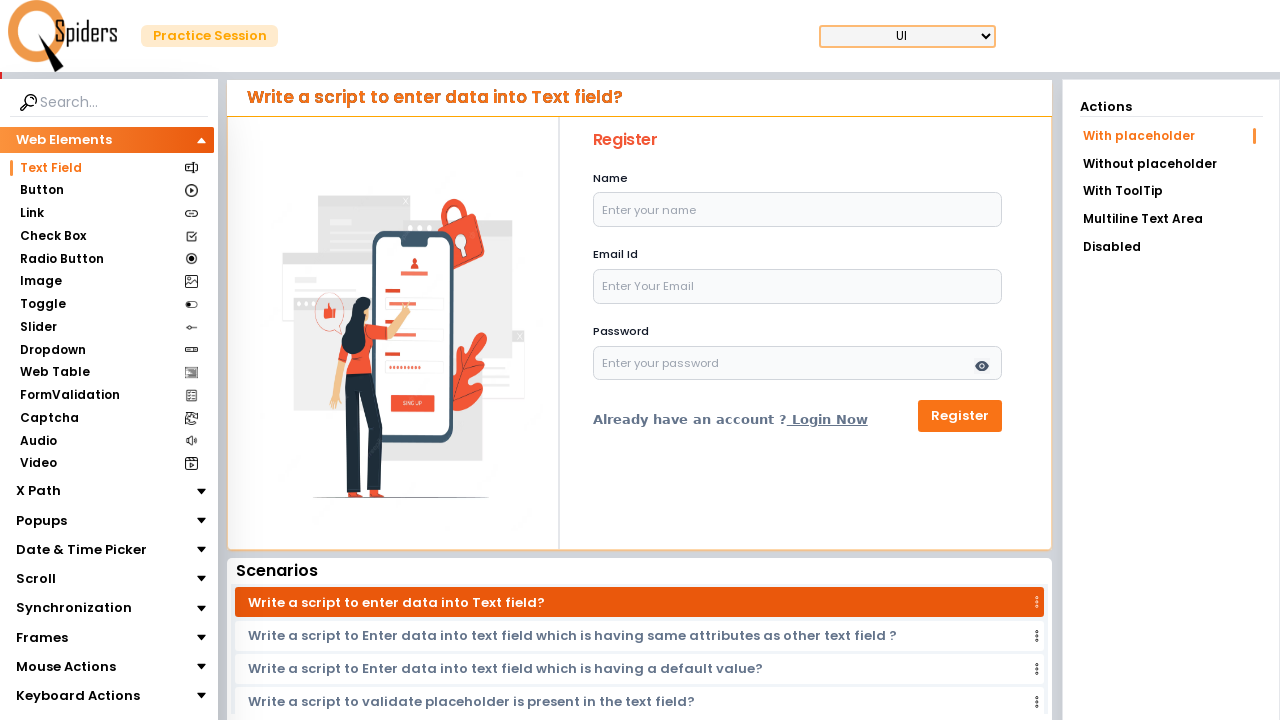

Navigated to WorkingWithEnable demo page
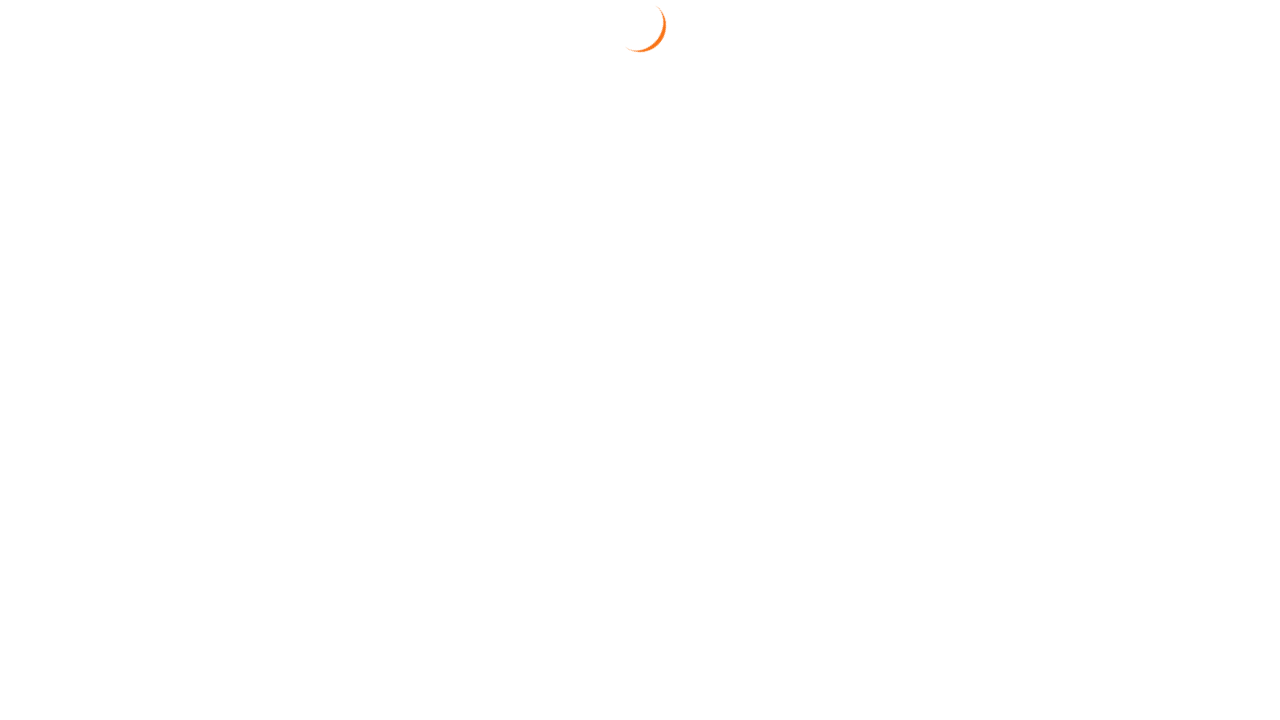

Register button became visible
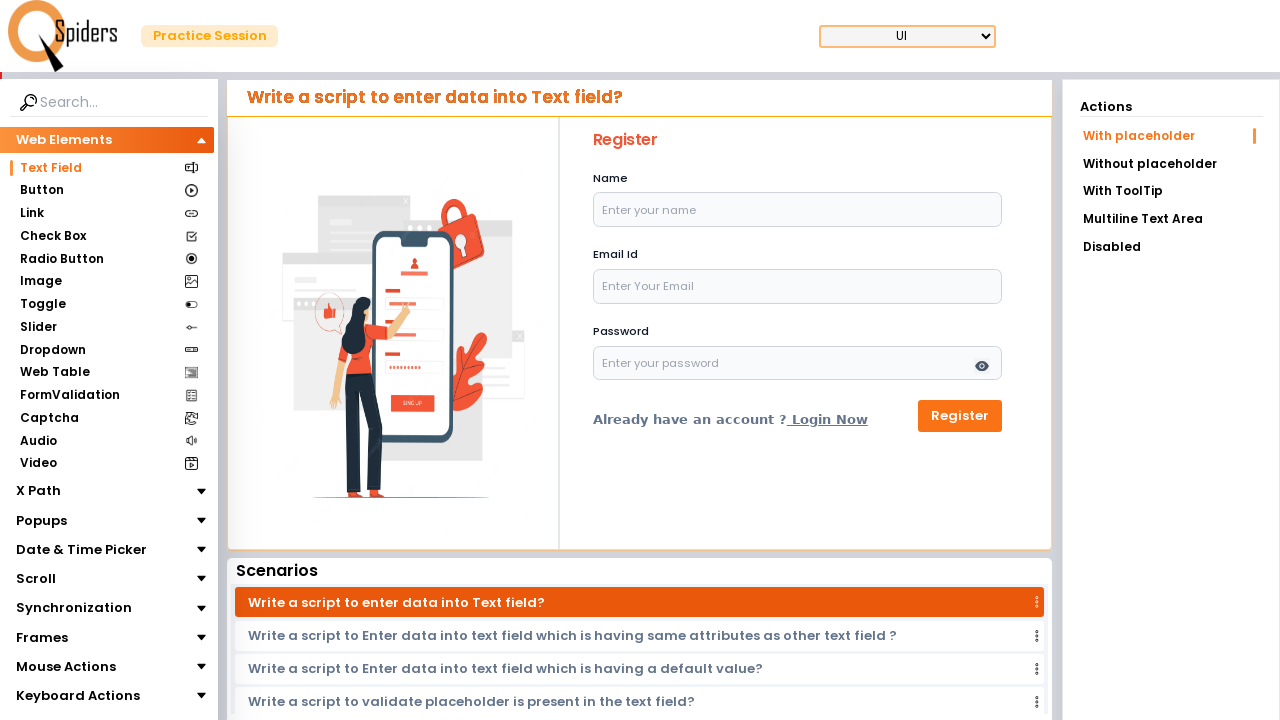

Located the Register button
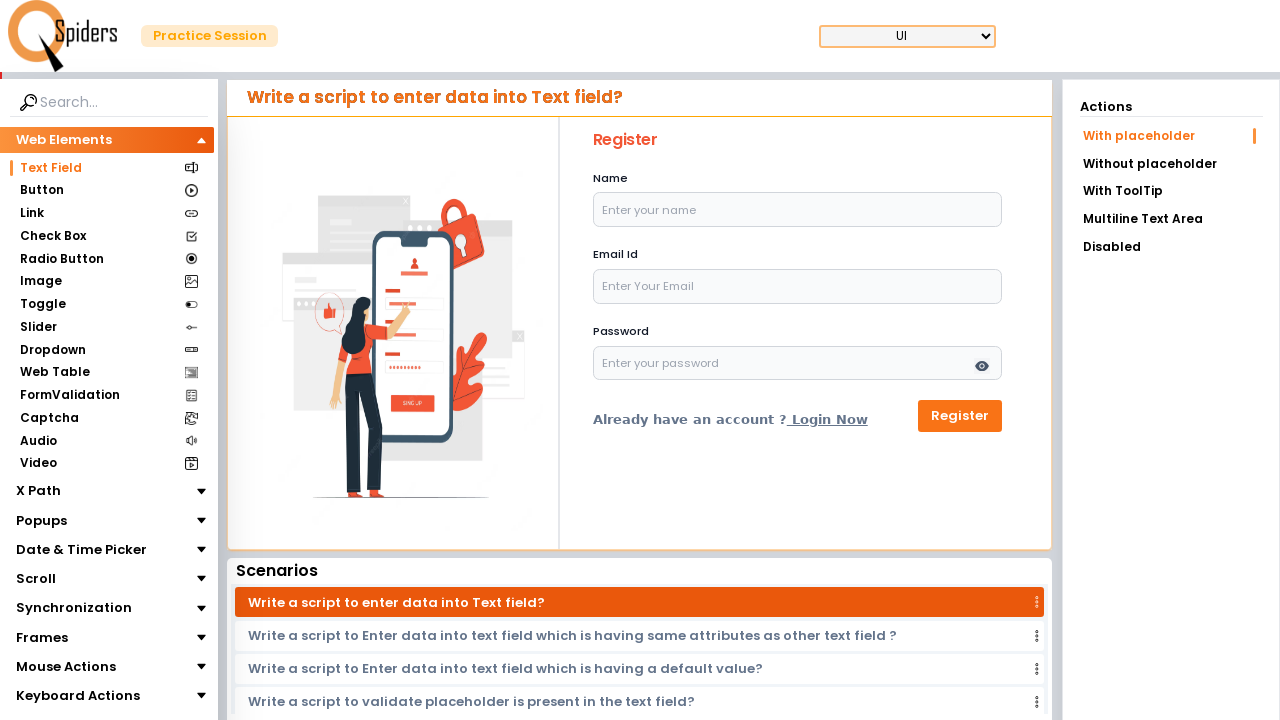

Register button is enabled: True
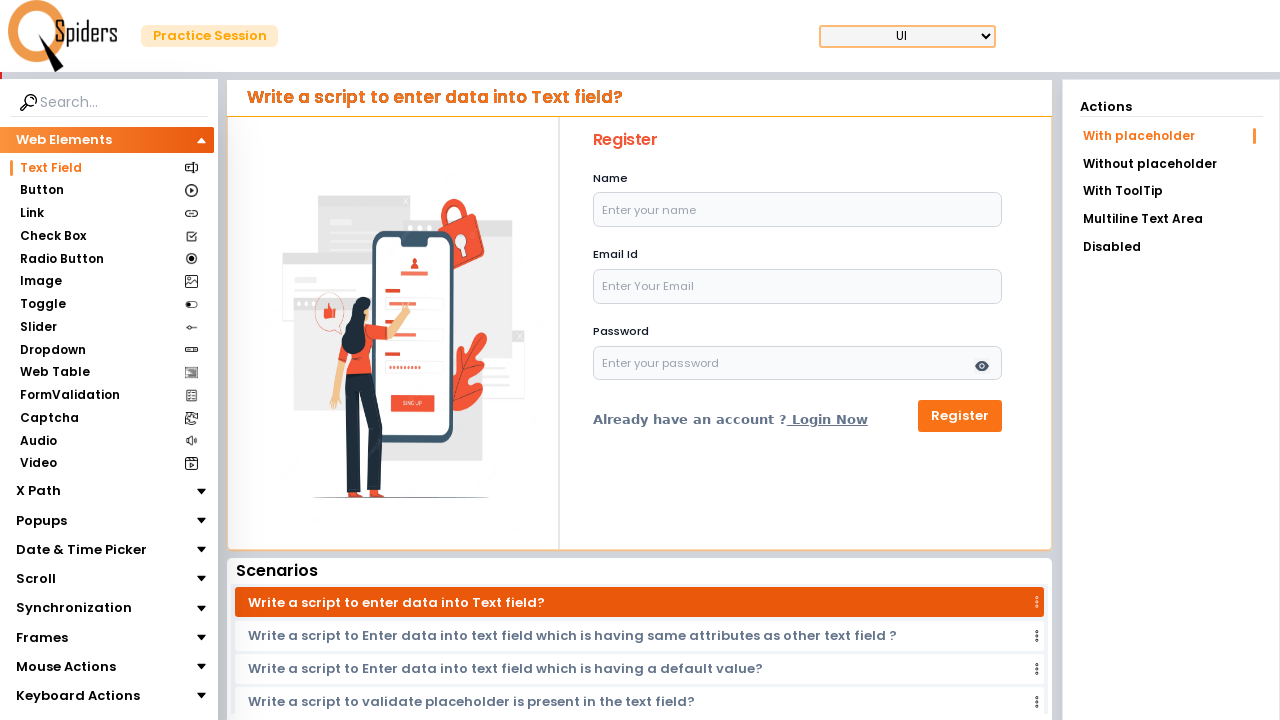

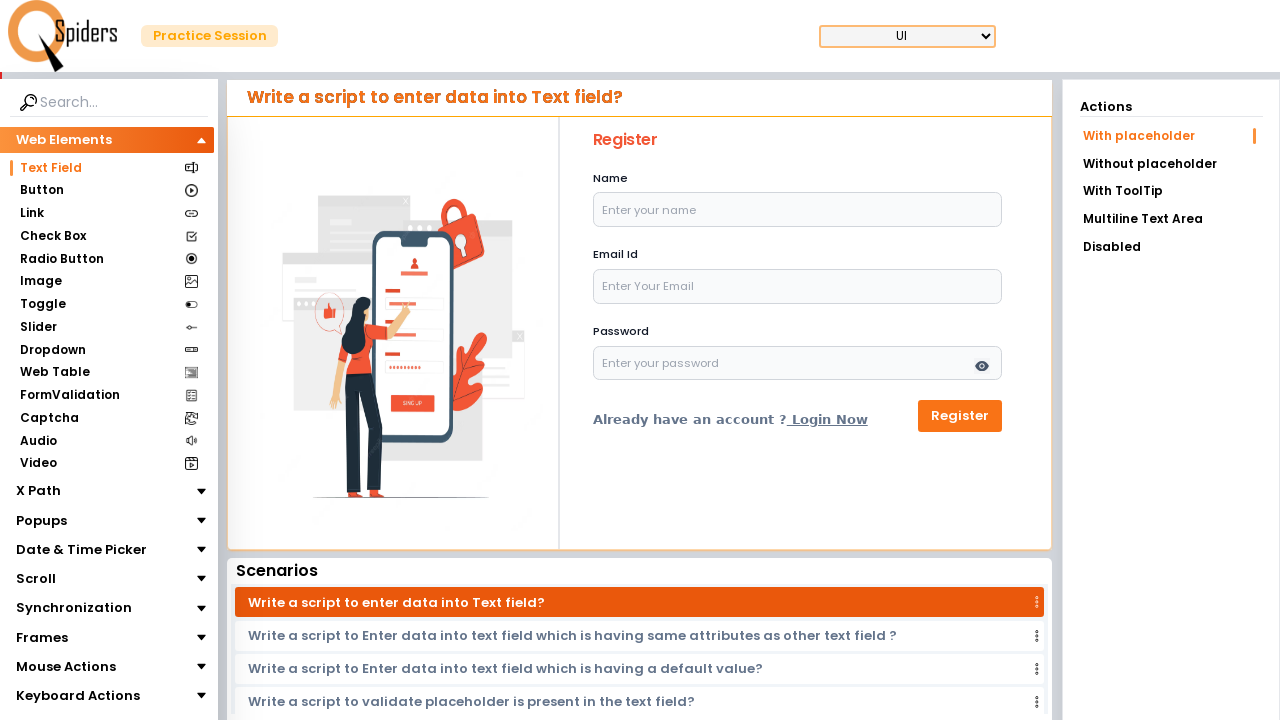